Tests text input functionality by entering text into an input field and clicking a button to verify the button text updates

Starting URL: http://uitestingplayground.com/textinput

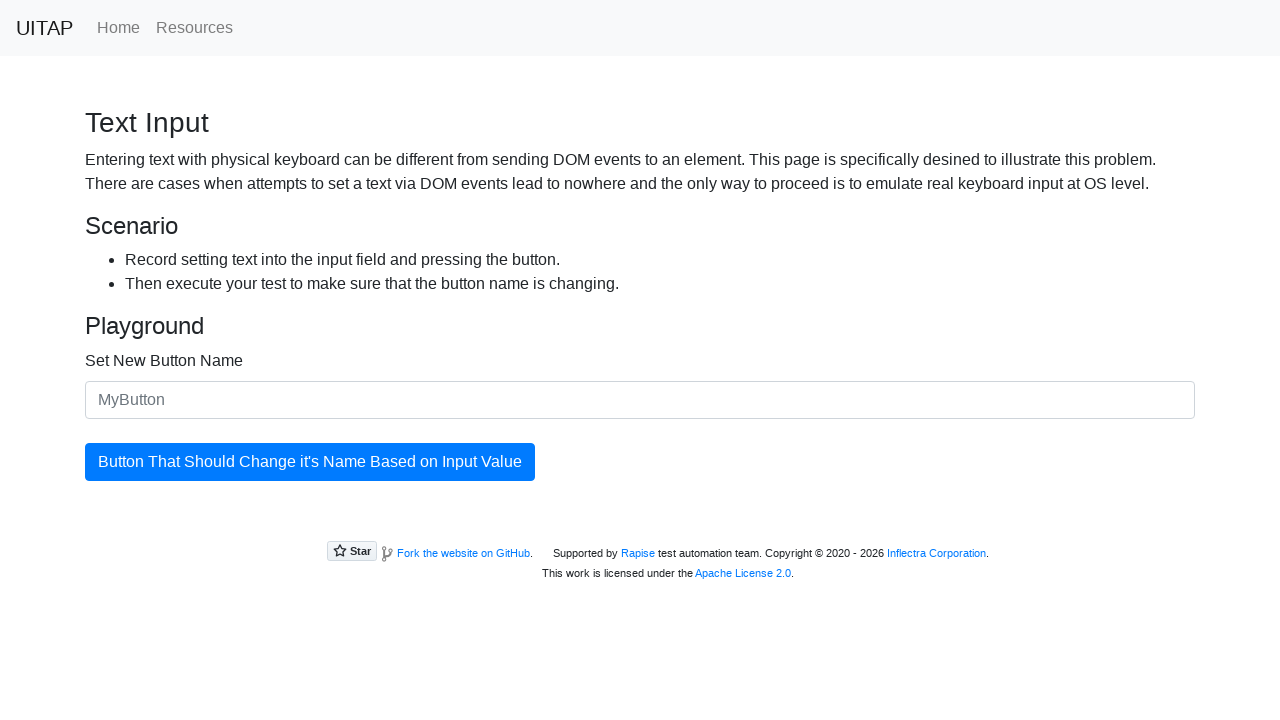

Filled input field with 'SkyPro' on #newButtonName
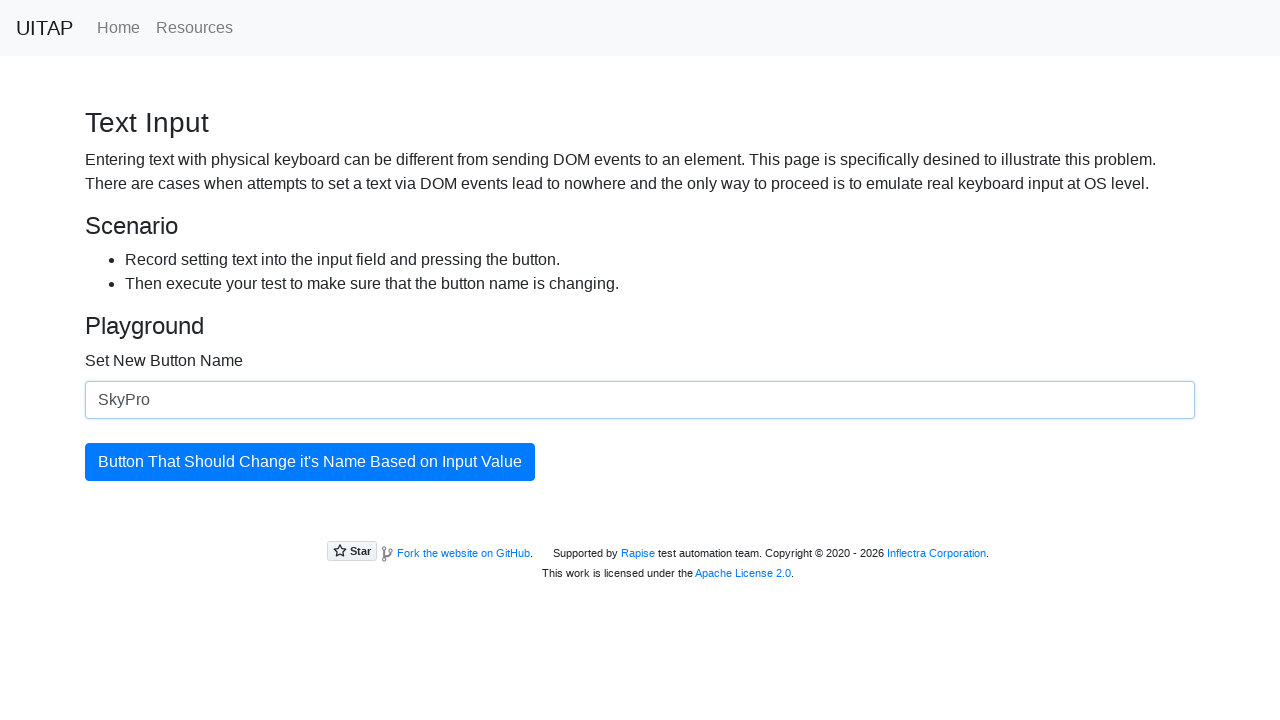

Clicked the button to update its text at (310, 462) on #updatingButton
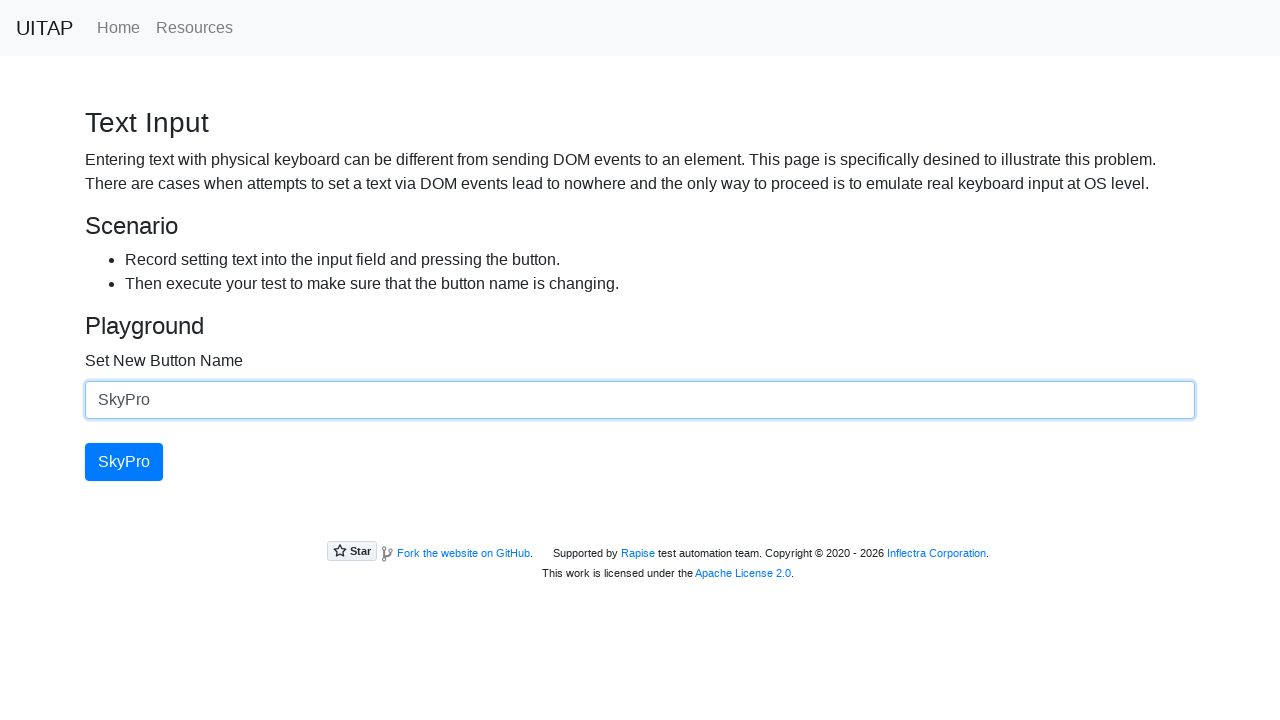

Retrieved updated button text: 'SkyPro'
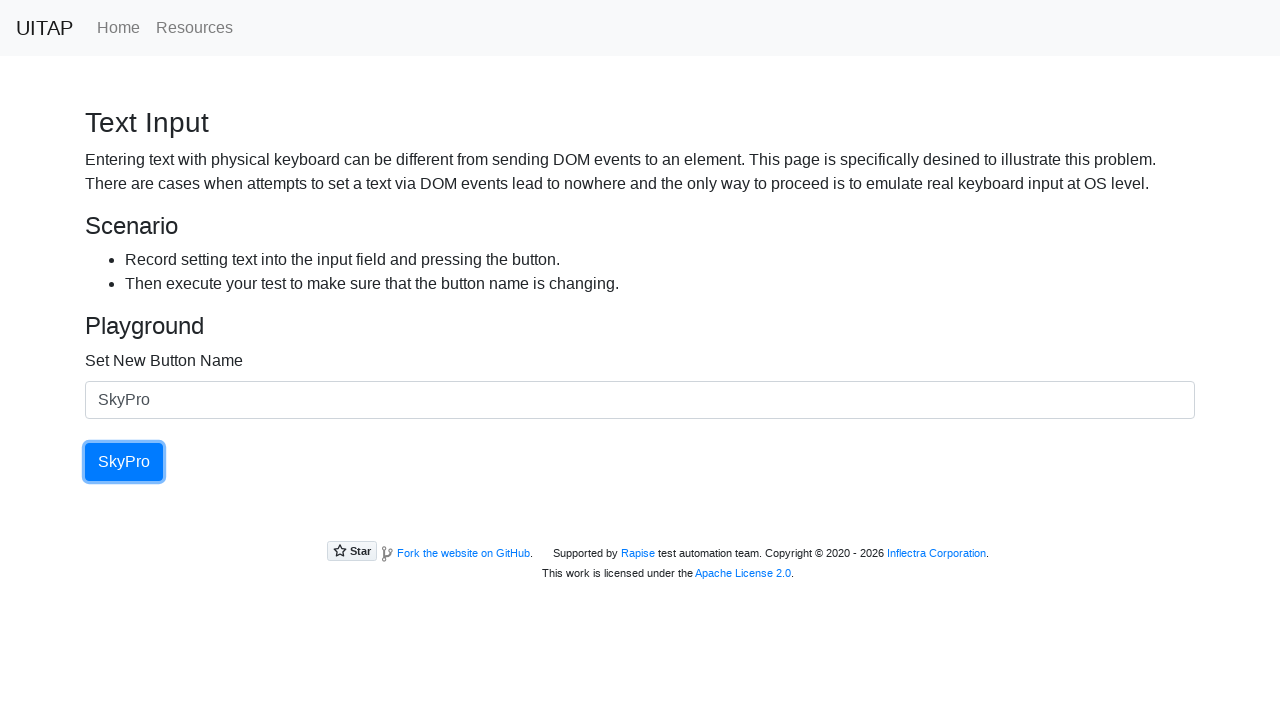

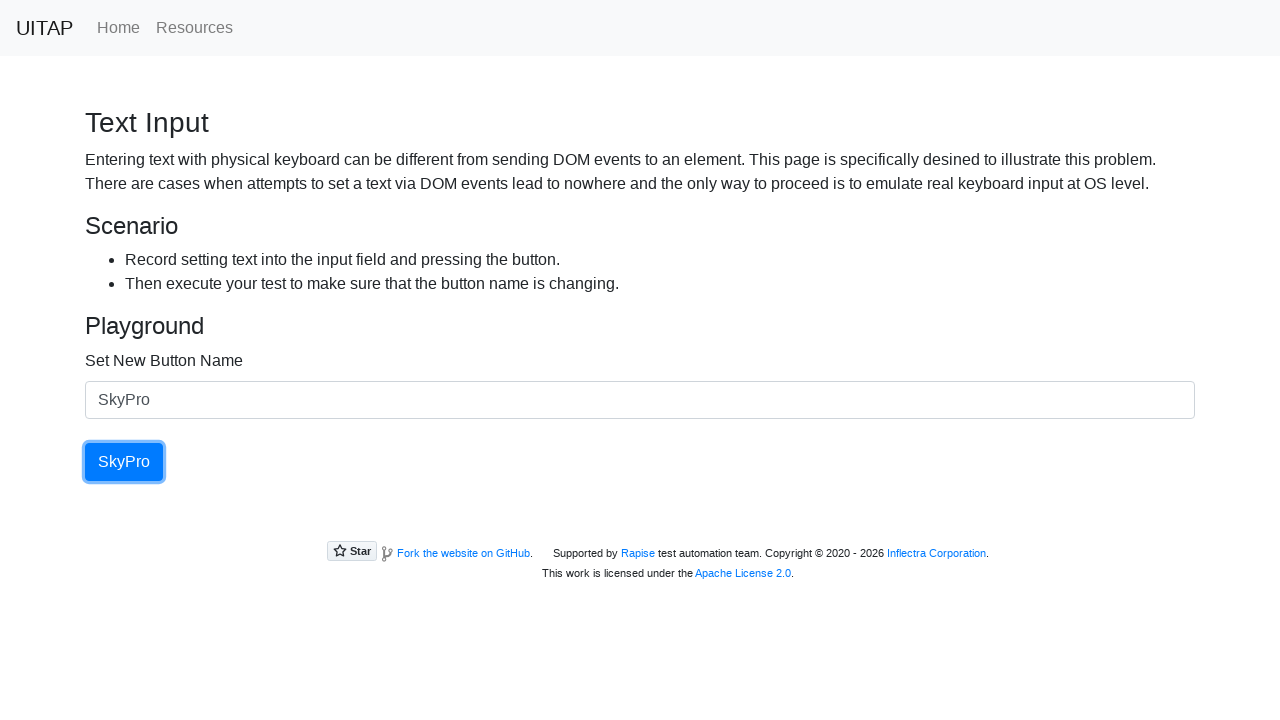